Tests checkbox functionality by finding and checking the checkbox for Option 2

Starting URL: https://rahulshettyacademy.com/AutomationPractice/

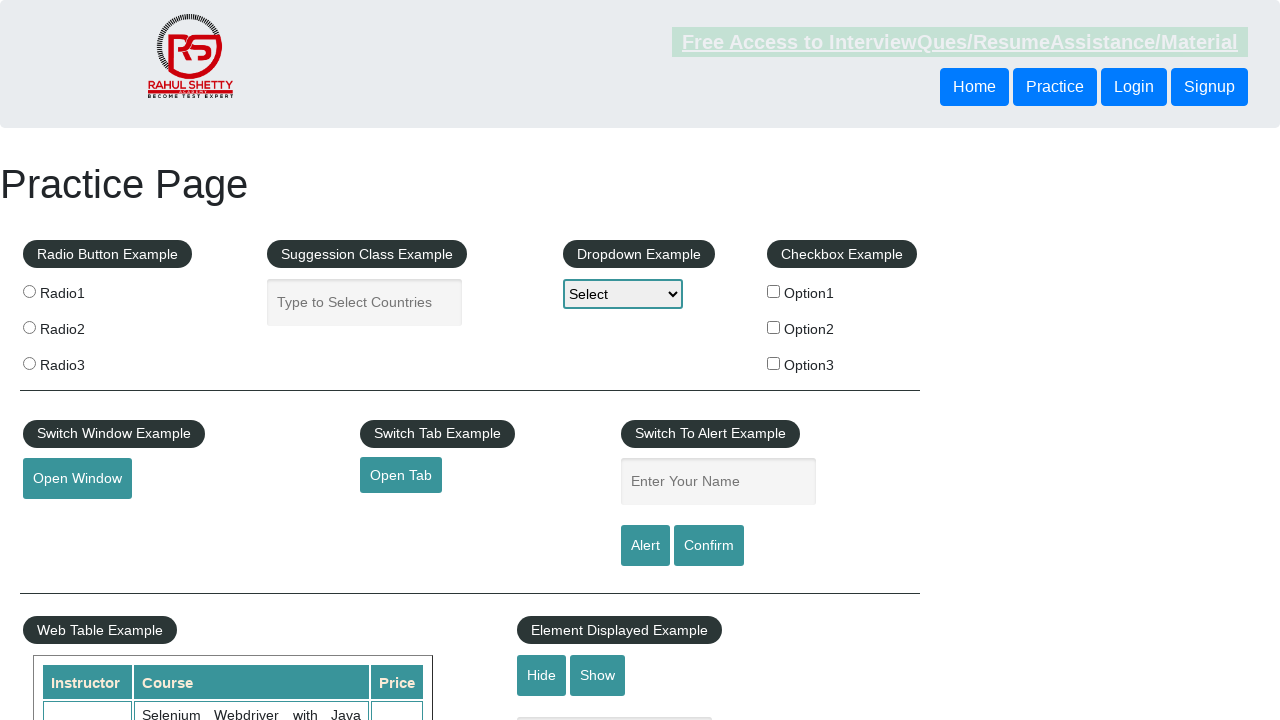

Located all checkboxes in the checkbox-example section
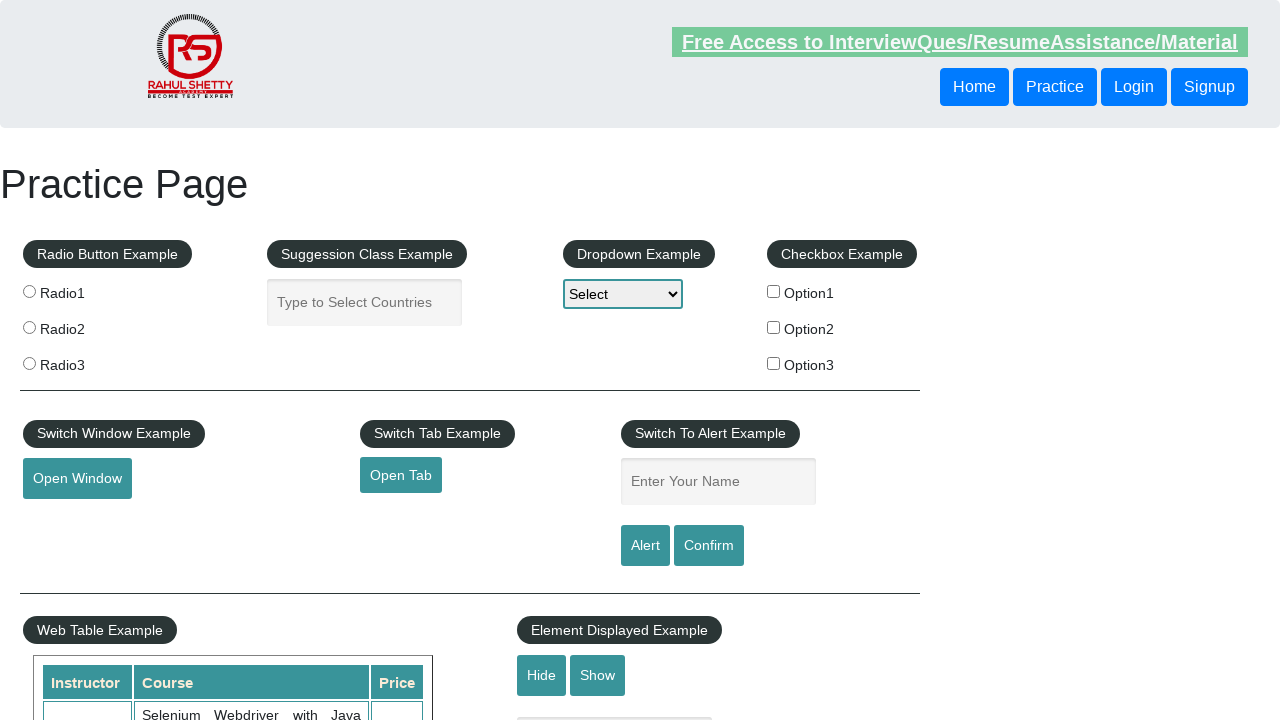

Selected checkbox at index 0
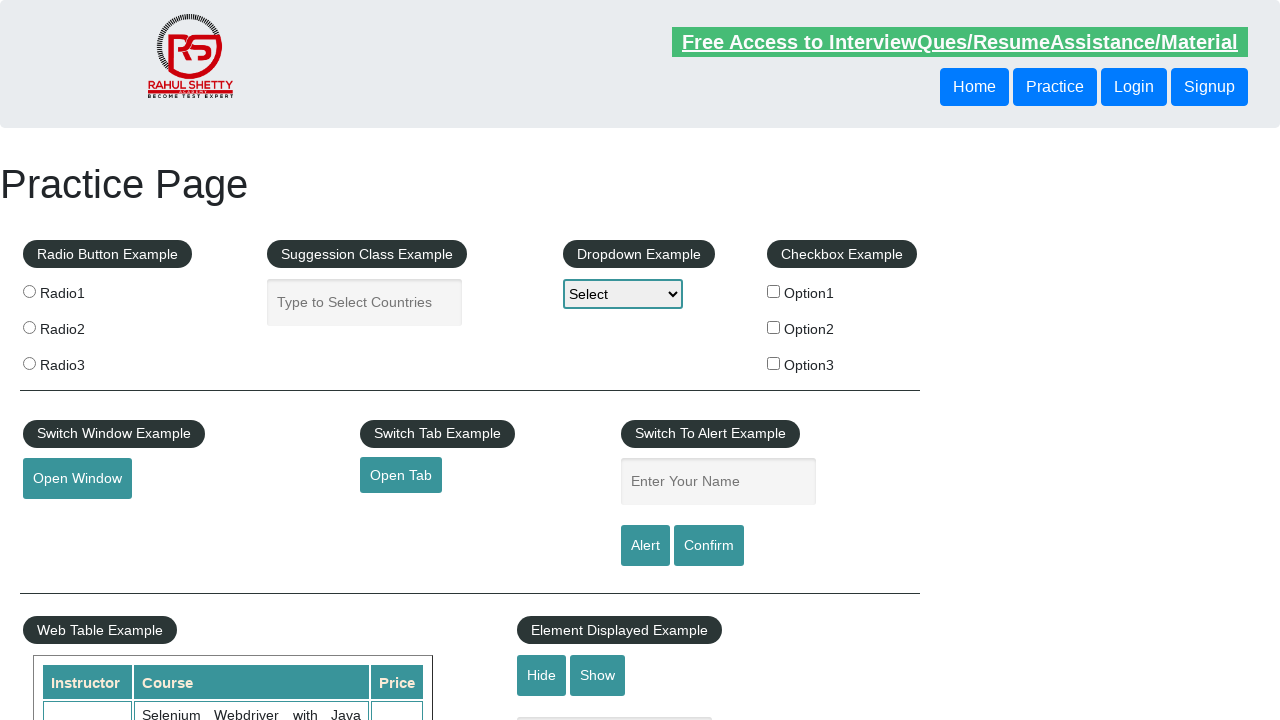

Selected checkbox at index 1
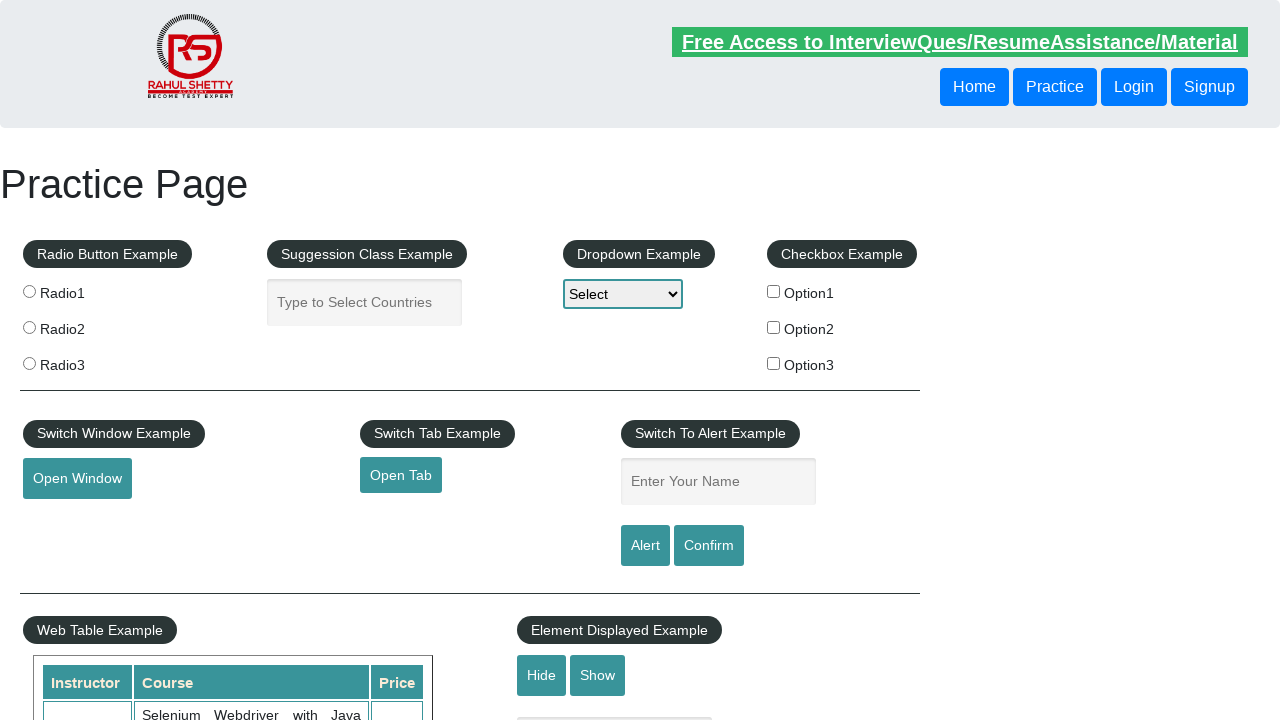

Found Option 2 checkbox
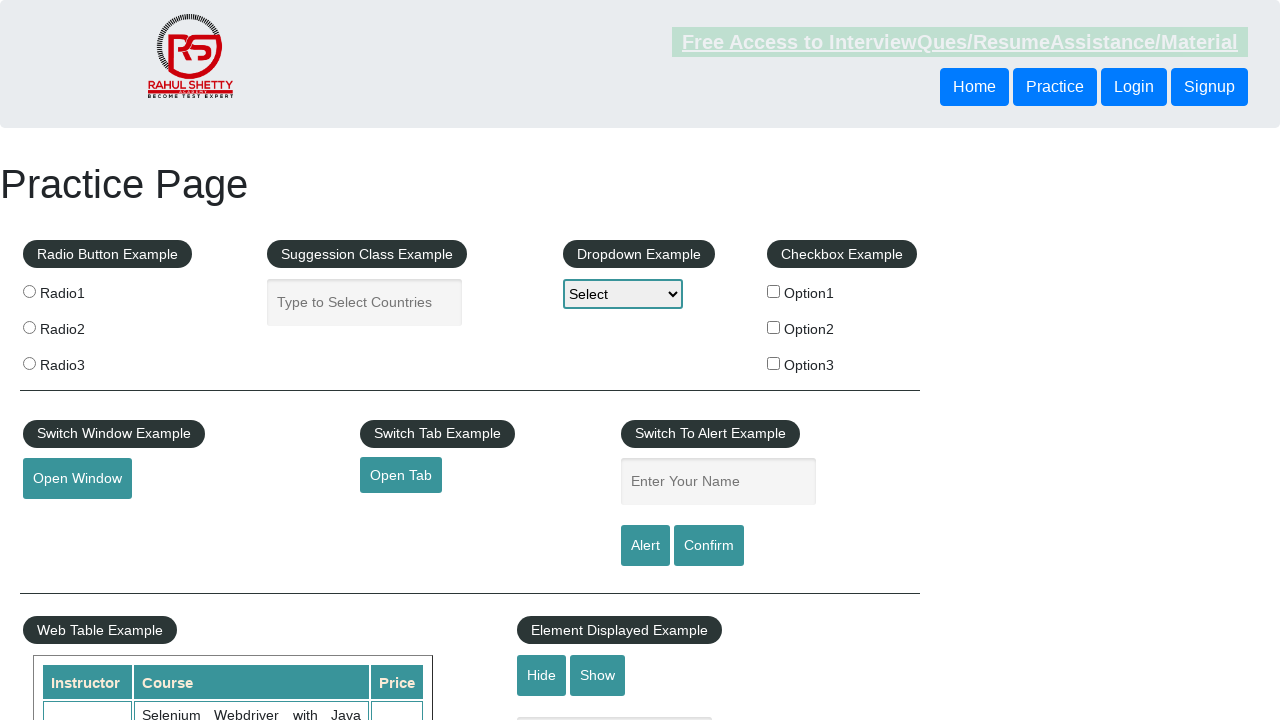

Checked Option 2 checkbox at (774, 327) on xpath=//div[@id='checkbox-example']/fieldset/label/input >> nth=1
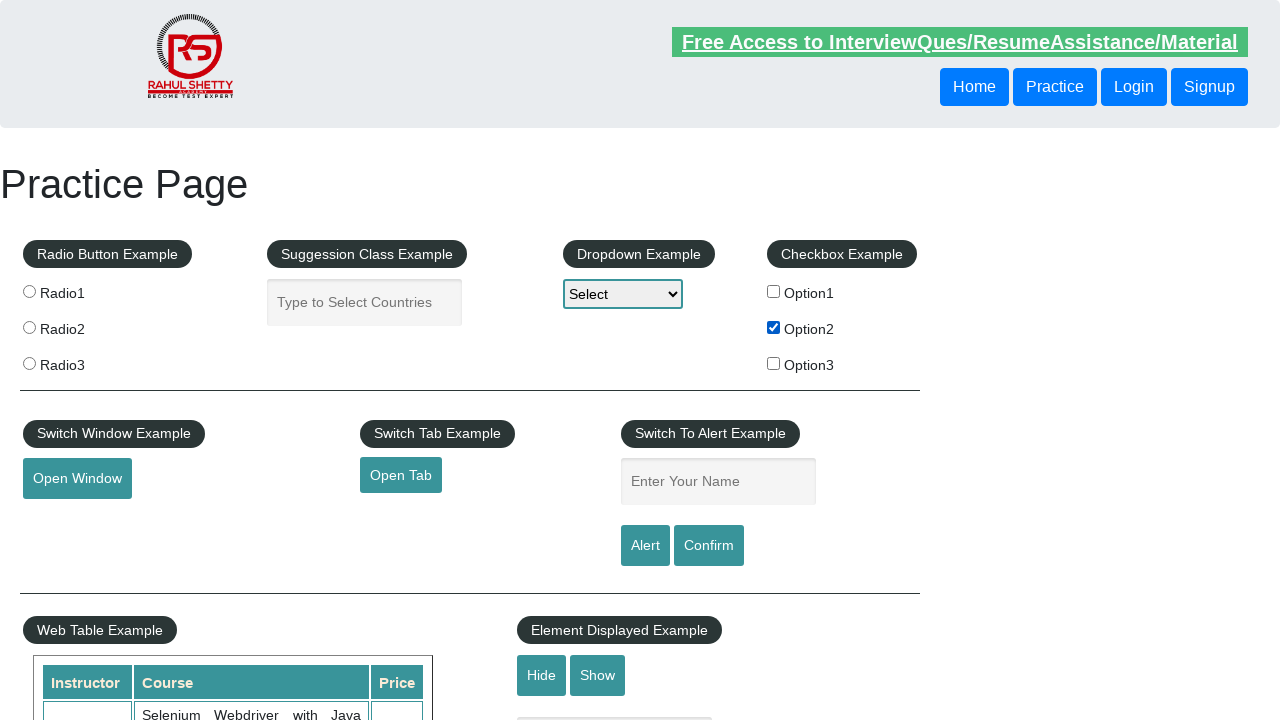

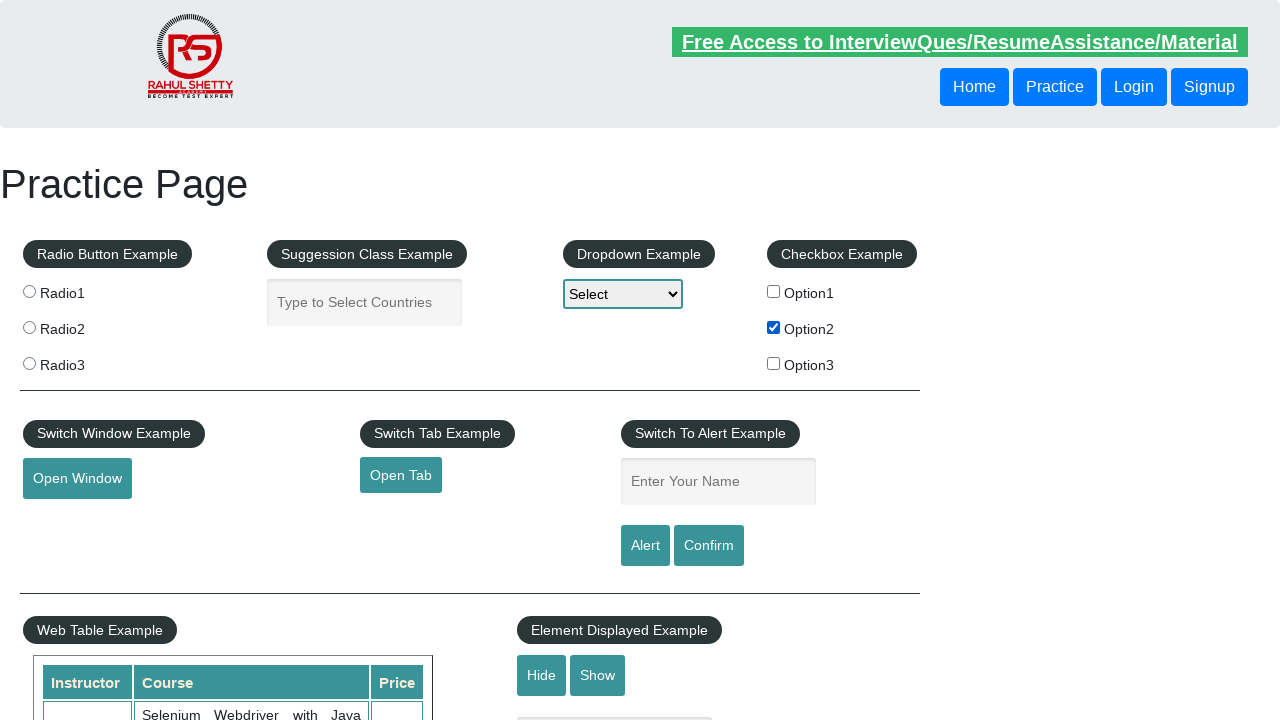